Tests iframe handling by switching between single and nested frames, entering text in input fields within different frames

Starting URL: https://demo.automationtesting.in/Frames.html

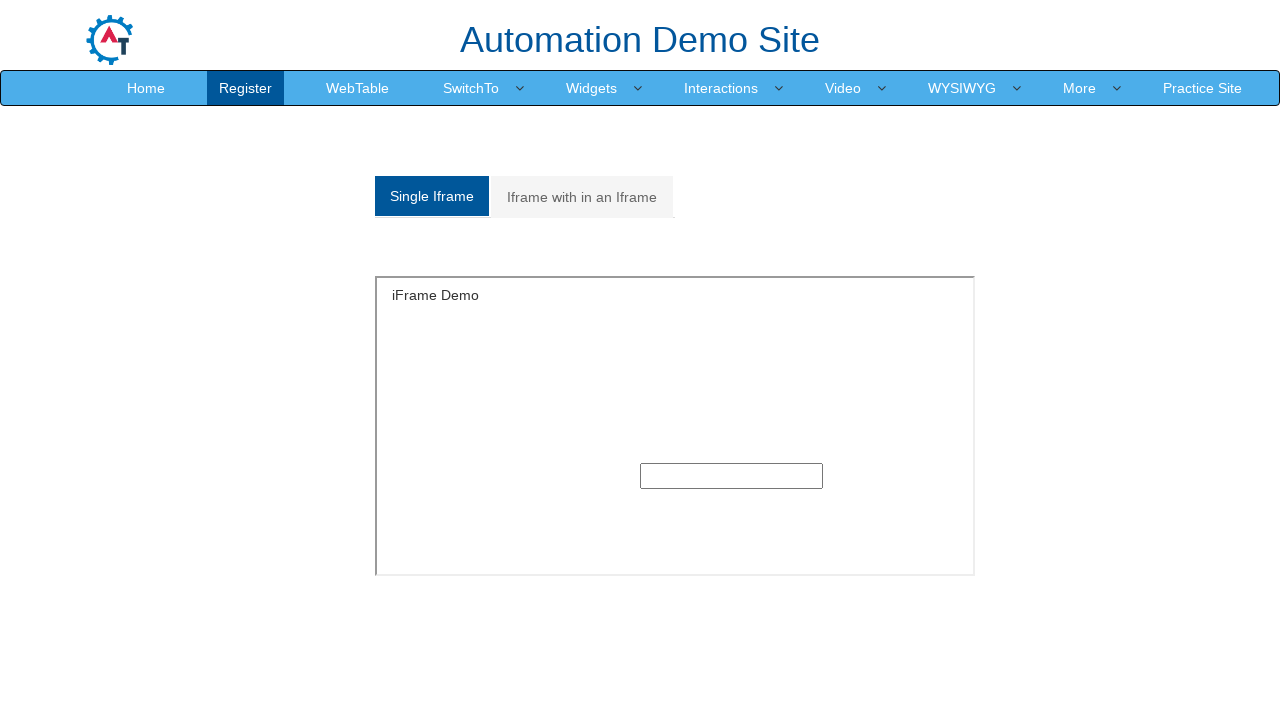

Located single frame with id 'singleframe'
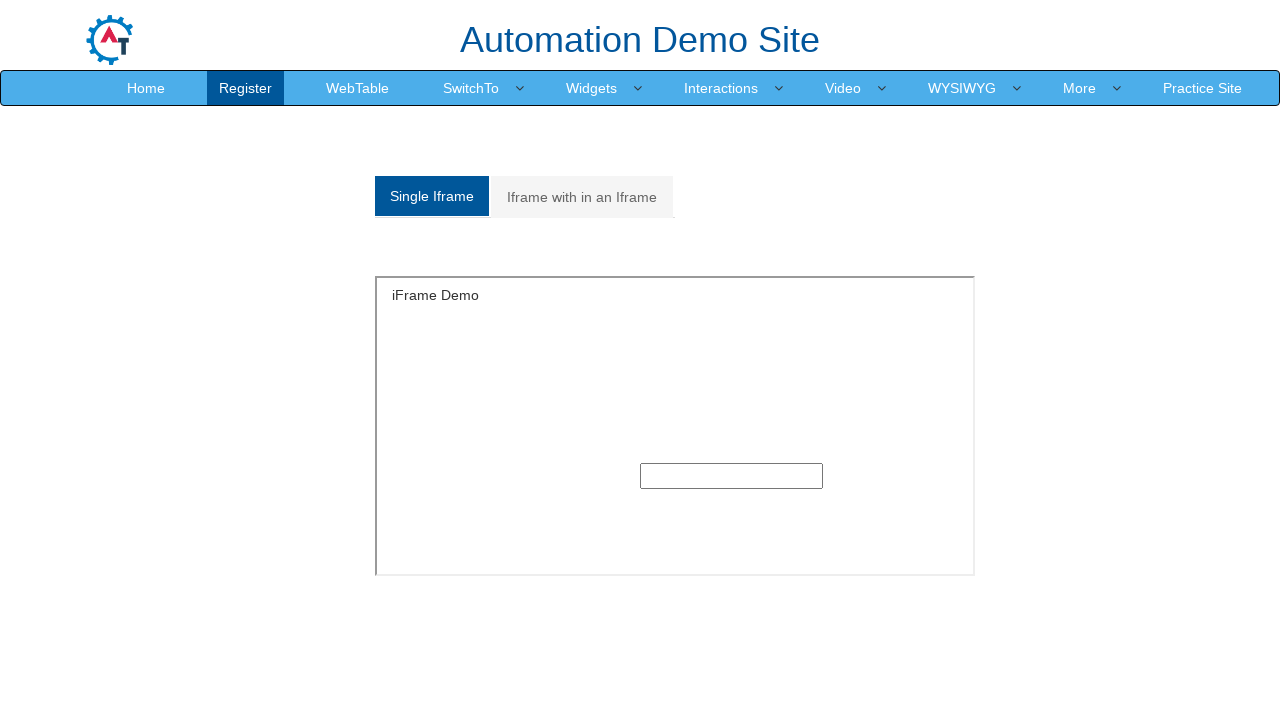

Filled text input in single frame with 'Selenium single frame' on #singleframe >> internal:control=enter-frame >> input[type='text']
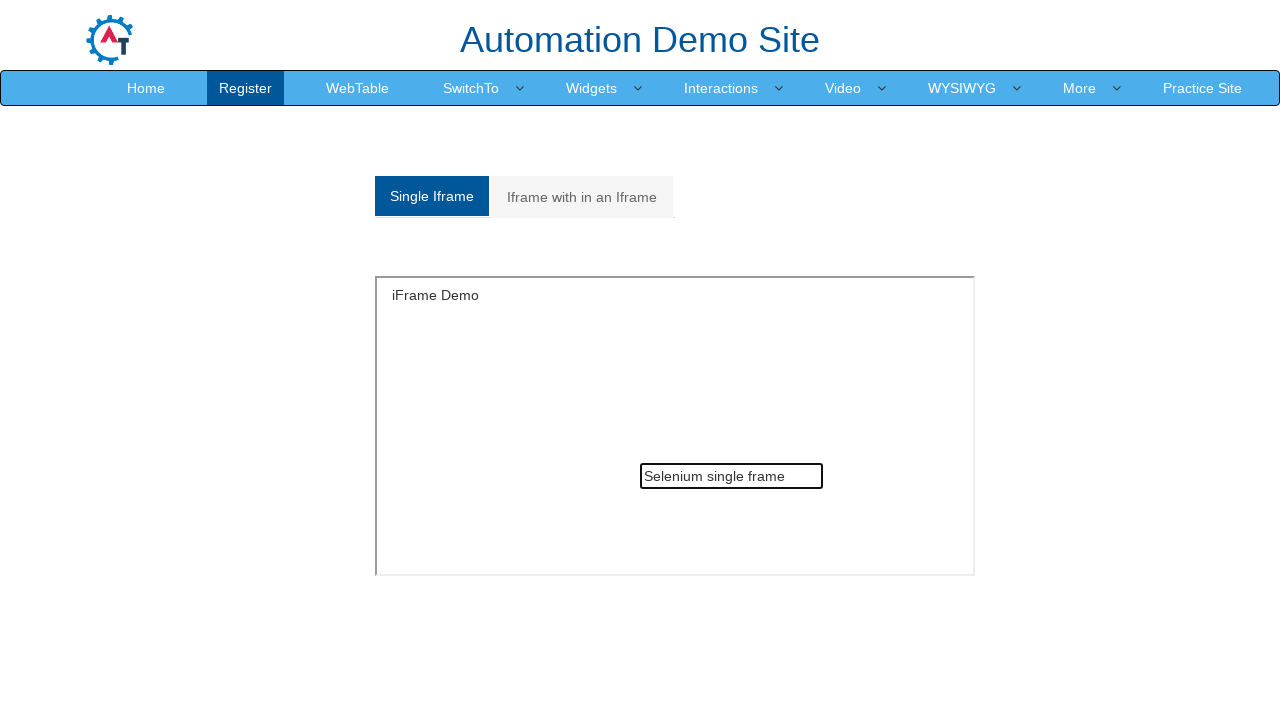

Clicked on nested frames tab at (582, 197) on (//a[@class='analystic'])[2]
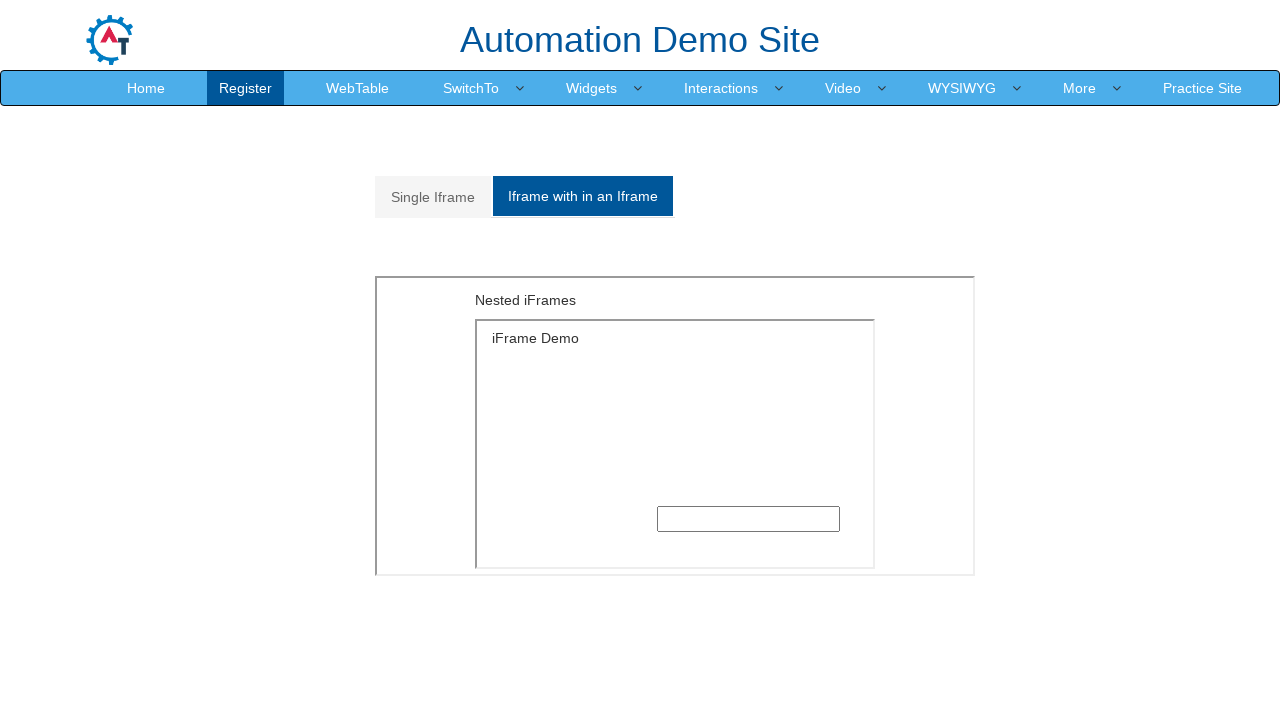

Located parent frame with src 'MultipleFrames.html'
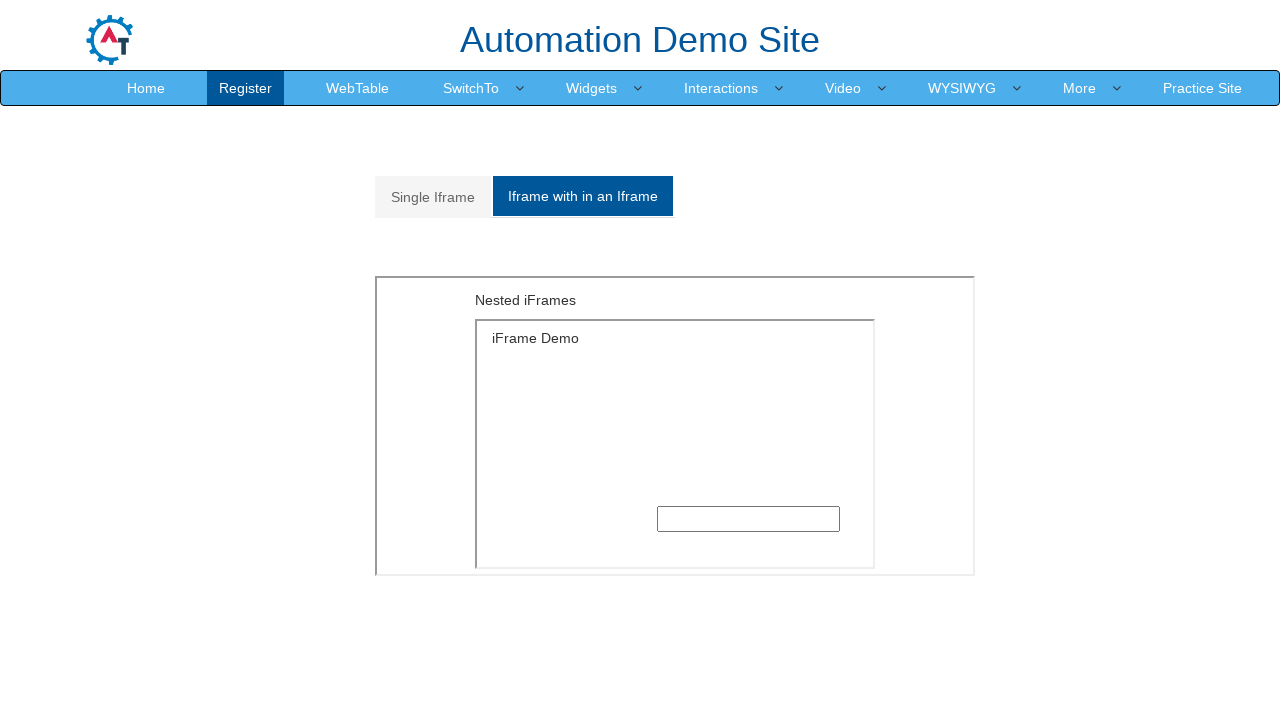

Located child frame with src 'SingleFrame.html' within parent frame
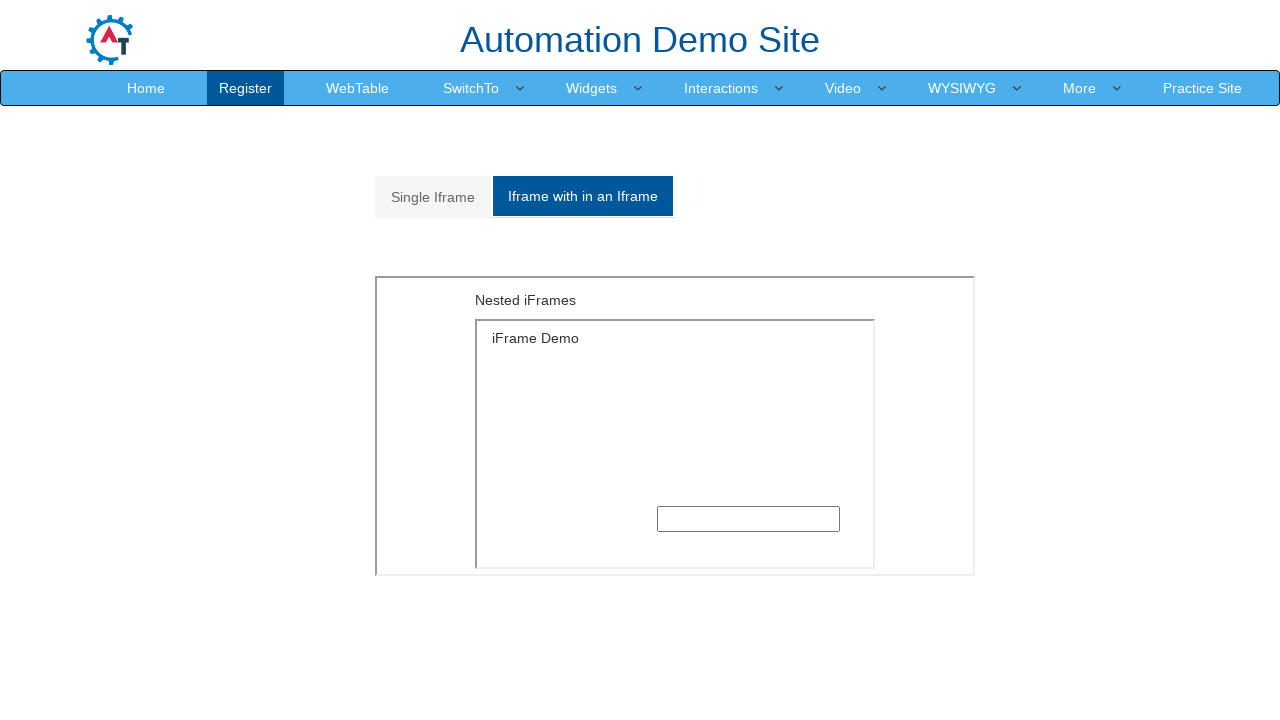

Filled text input in nested frame with 'Nested frames' on iframe[src='MultipleFrames.html'] >> internal:control=enter-frame >> iframe[src=
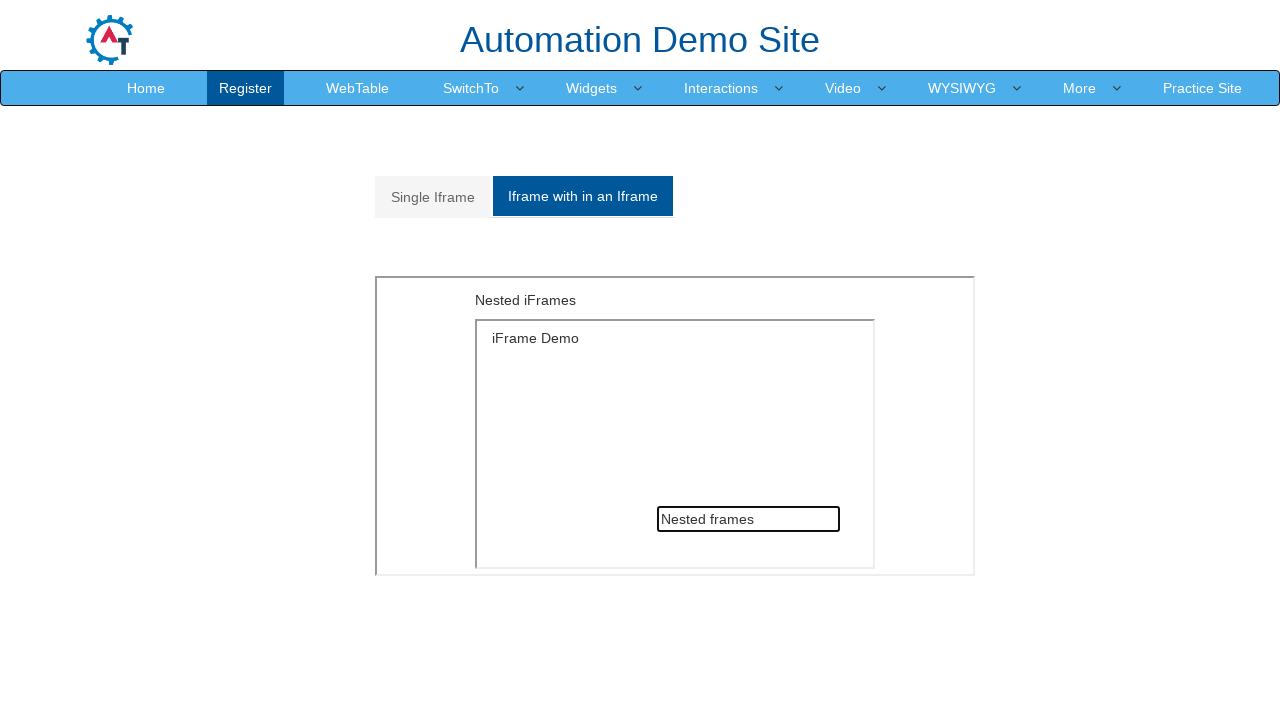

Clicked back to 'Single Iframe' tab at (433, 197) on a:has-text('Single Iframe')
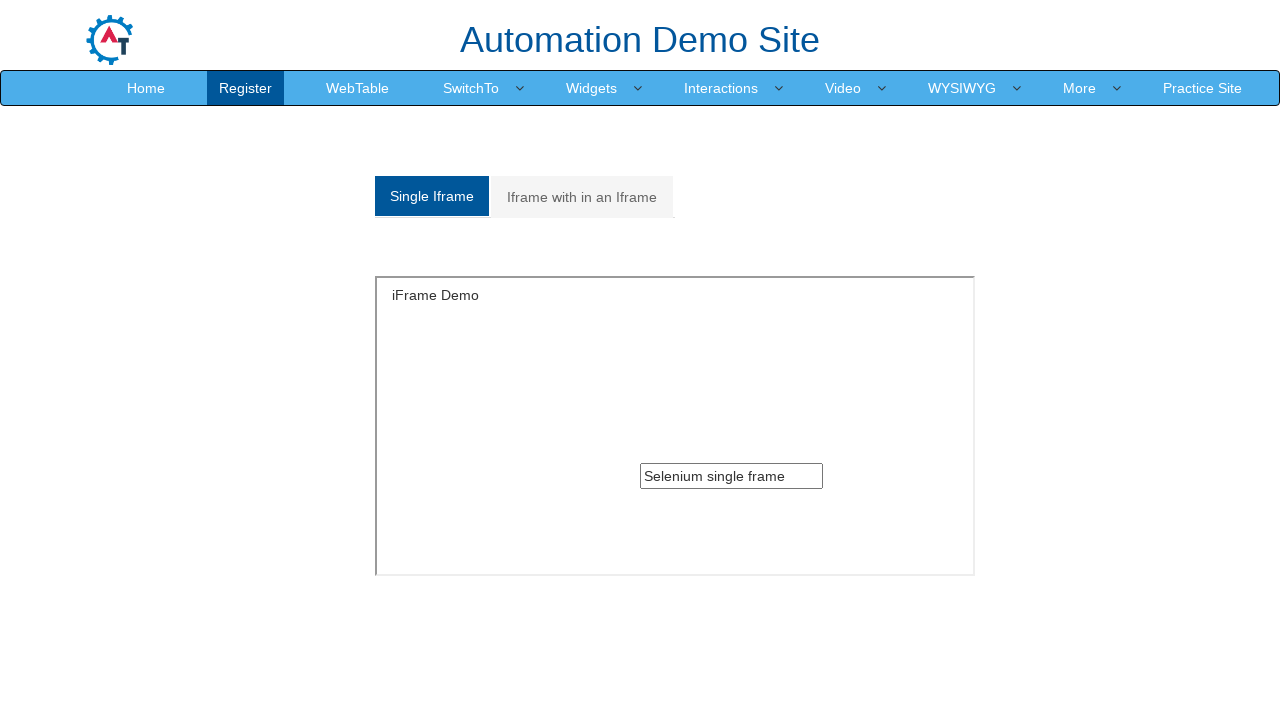

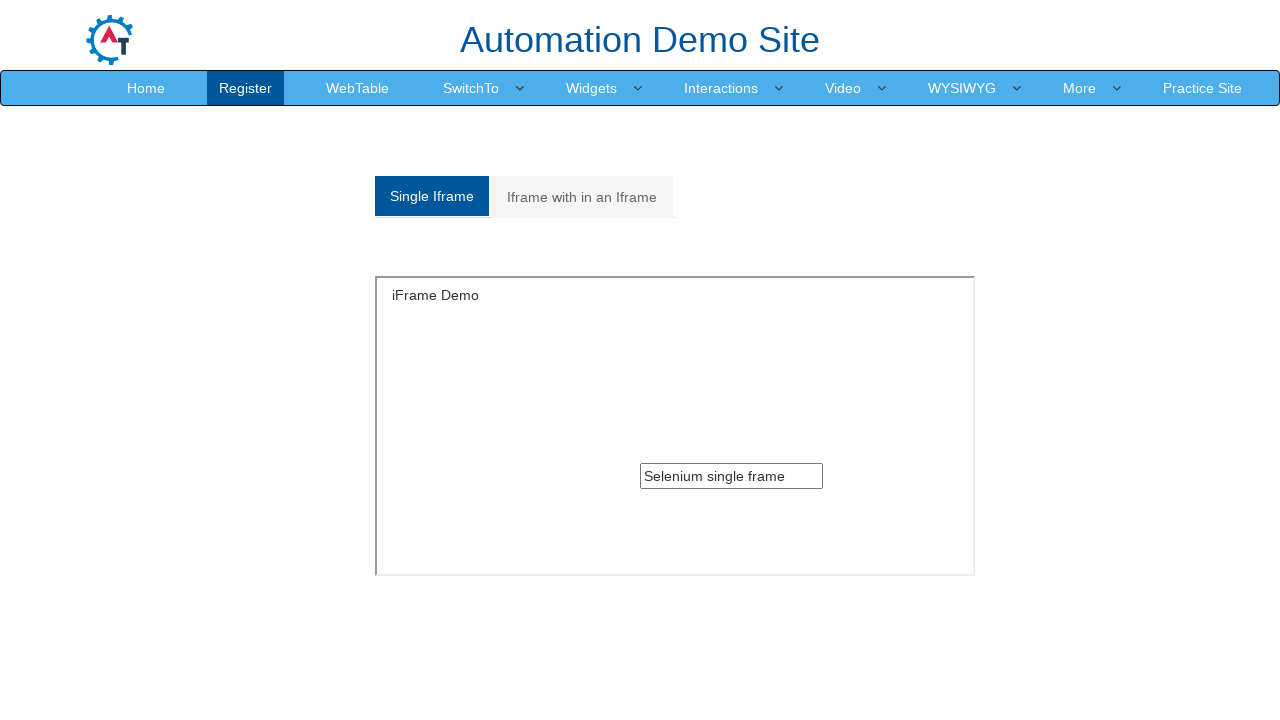